Tests clearing the complete state of all items by checking and then unchecking toggle-all

Starting URL: https://demo.playwright.dev/todomvc

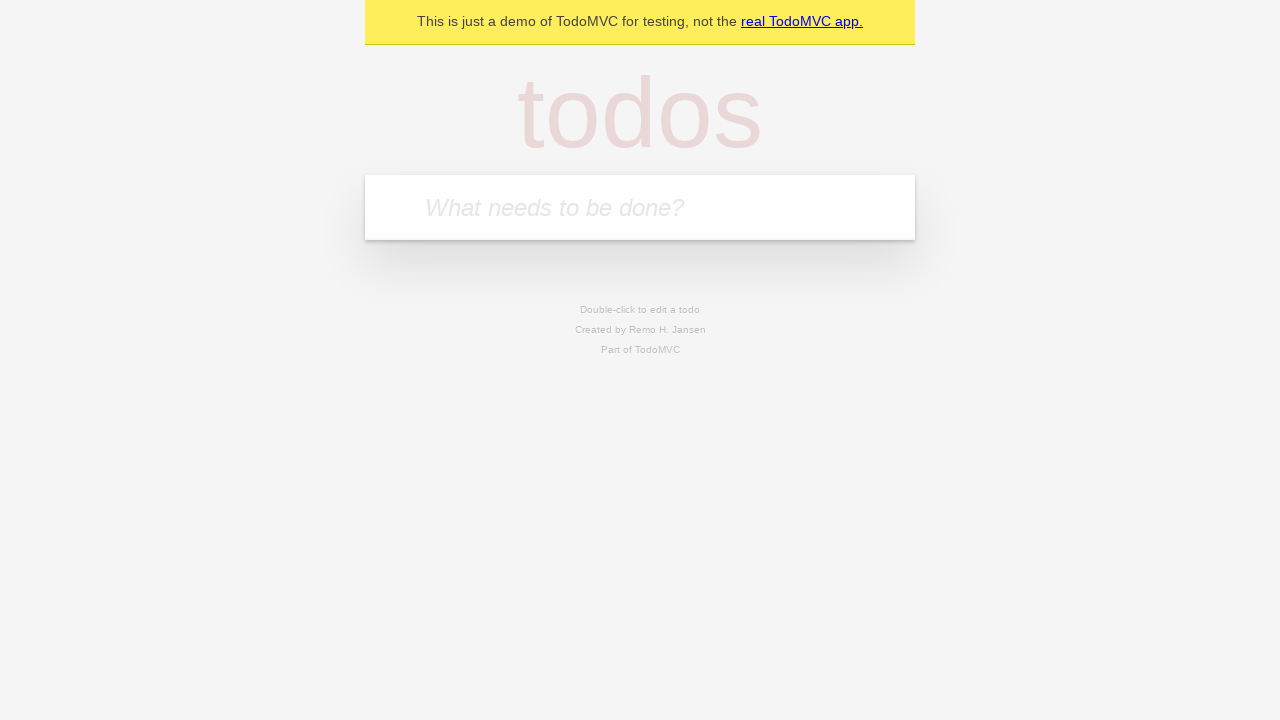

Filled new todo input with 'buy some cheese' on .new-todo
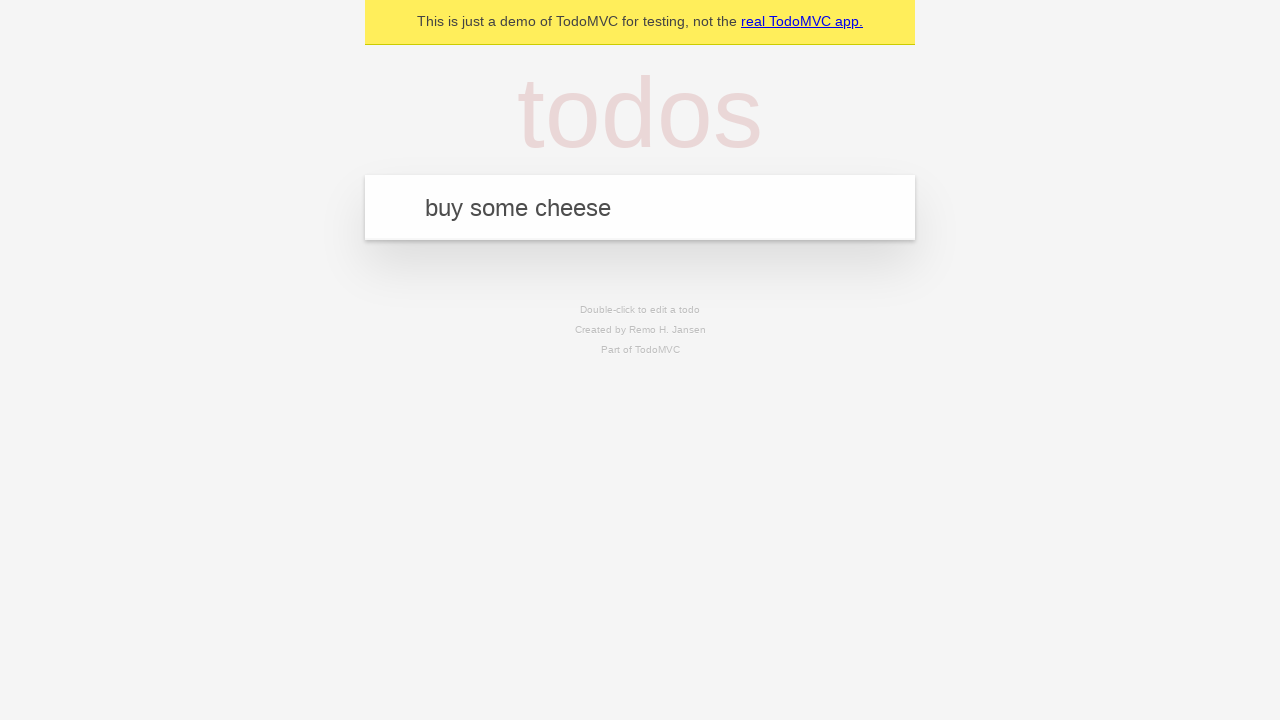

Pressed Enter to create first todo on .new-todo
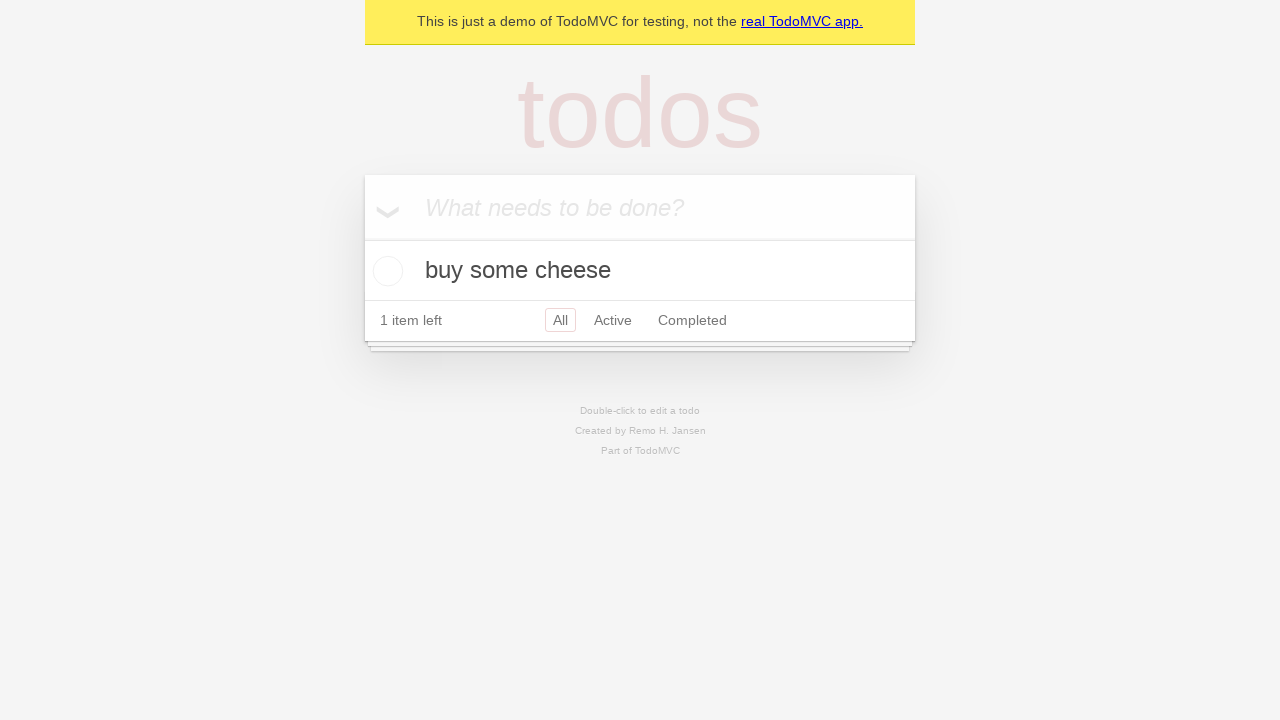

Filled new todo input with 'feed the cat' on .new-todo
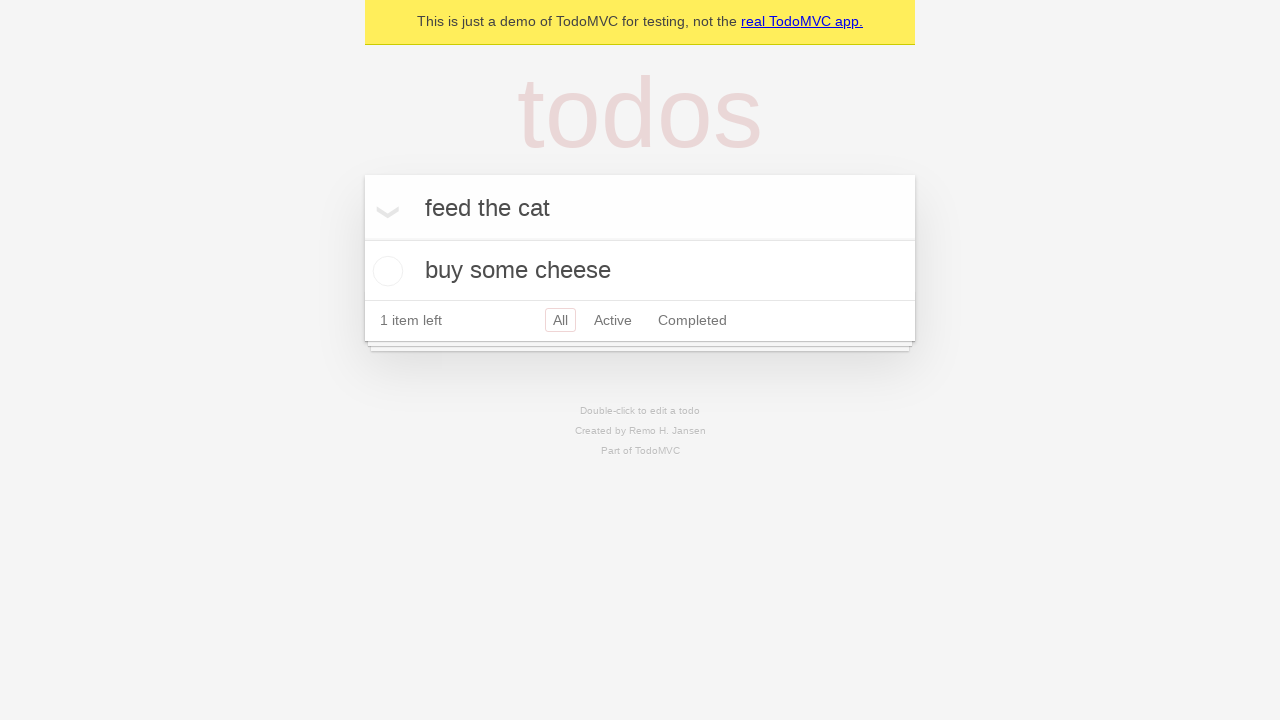

Pressed Enter to create second todo on .new-todo
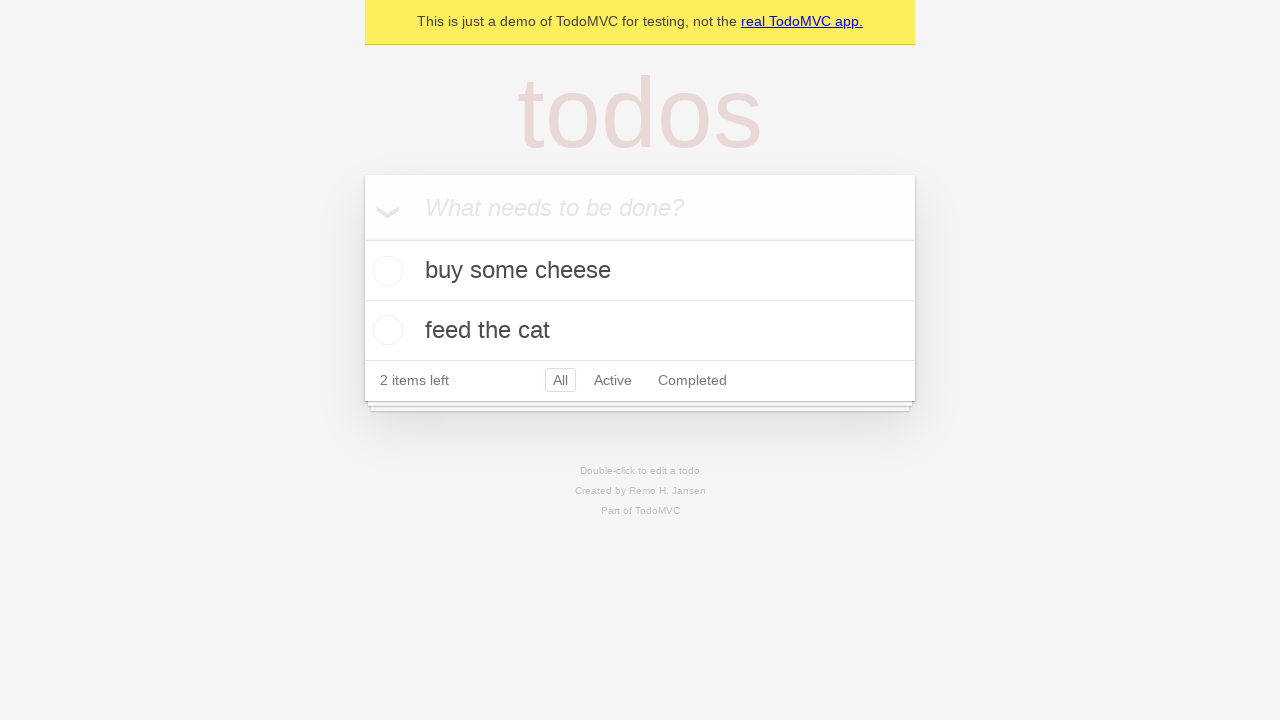

Filled new todo input with 'book a doctors appointment' on .new-todo
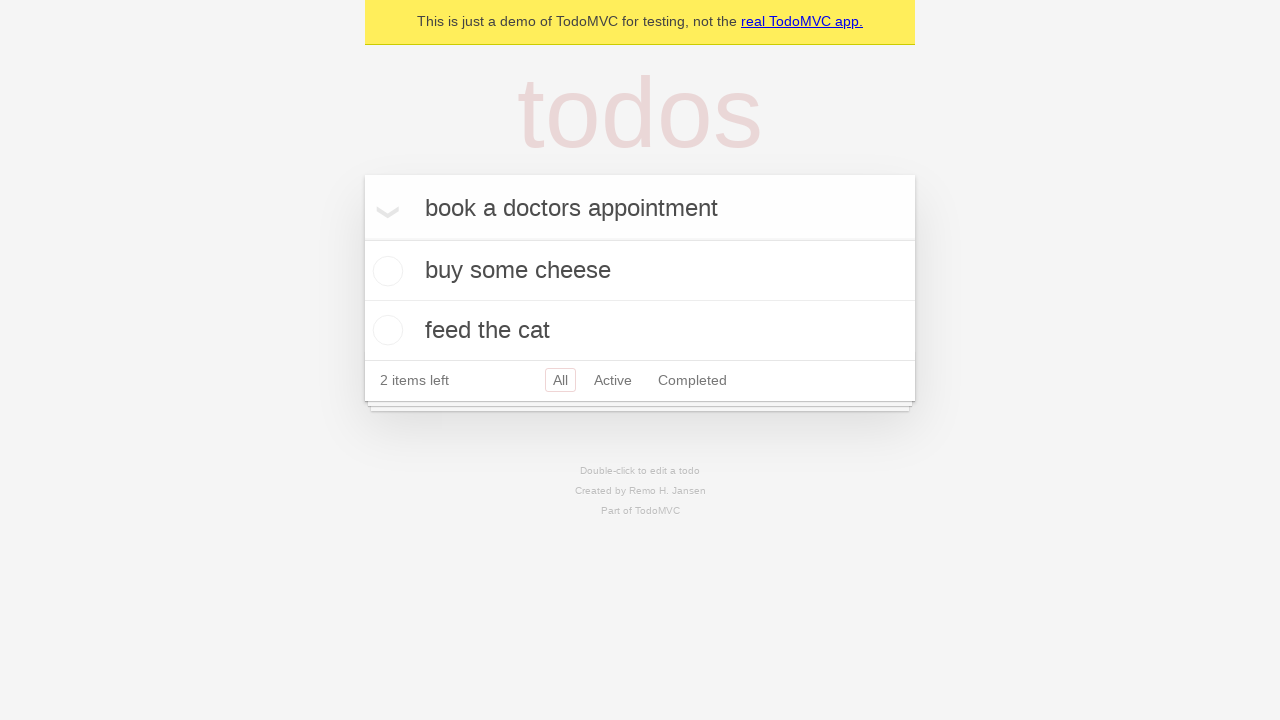

Pressed Enter to create third todo on .new-todo
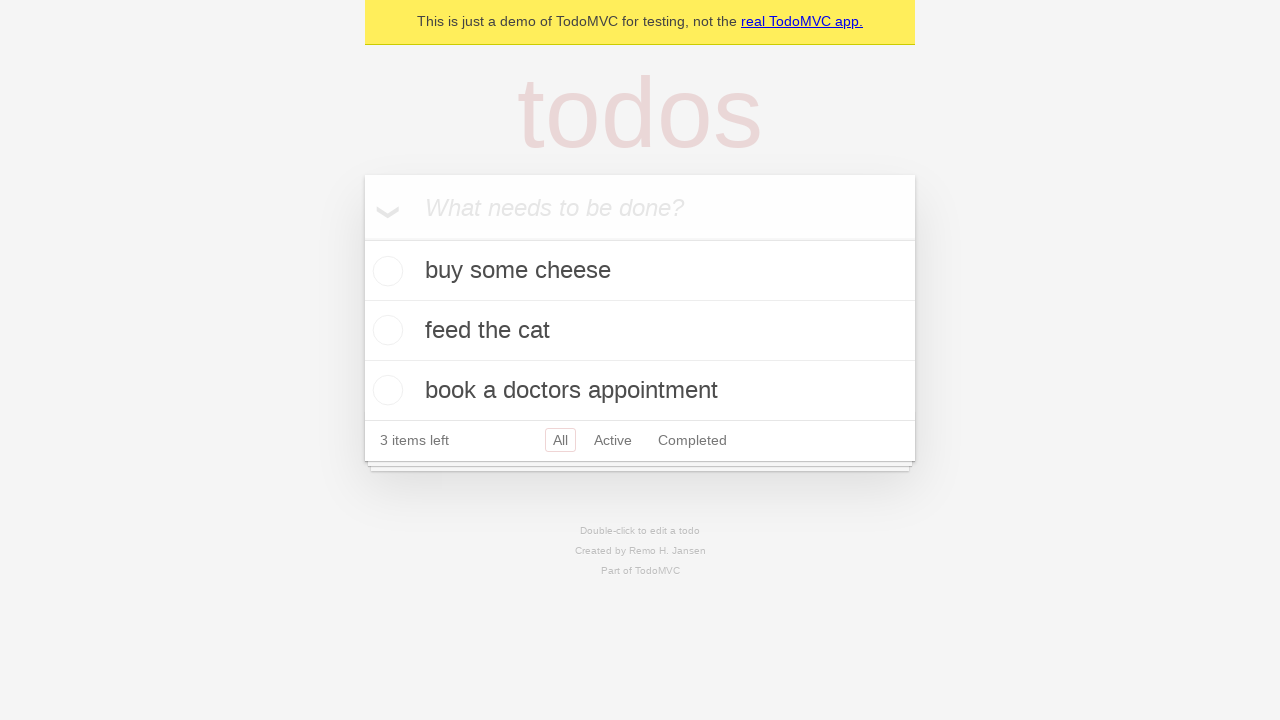

Checked toggle-all to mark all todos as complete at (362, 238) on .toggle-all
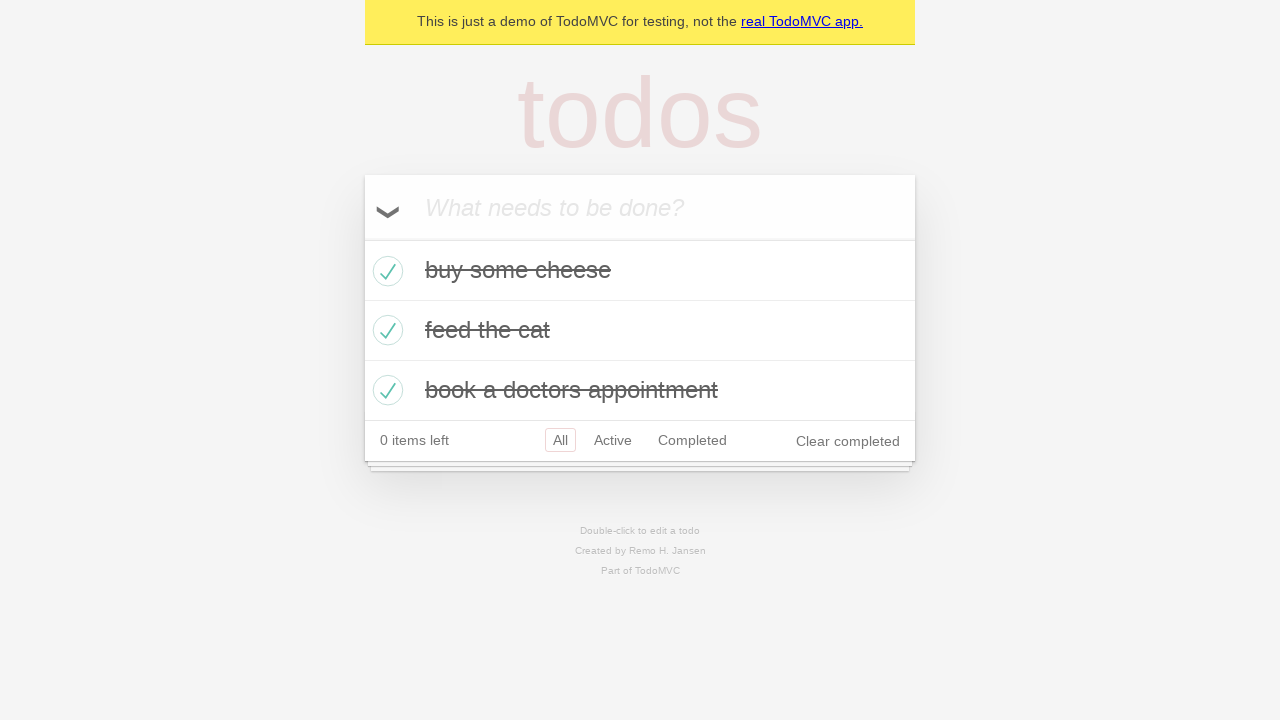

Unchecked toggle-all to clear complete state of all todos at (362, 238) on .toggle-all
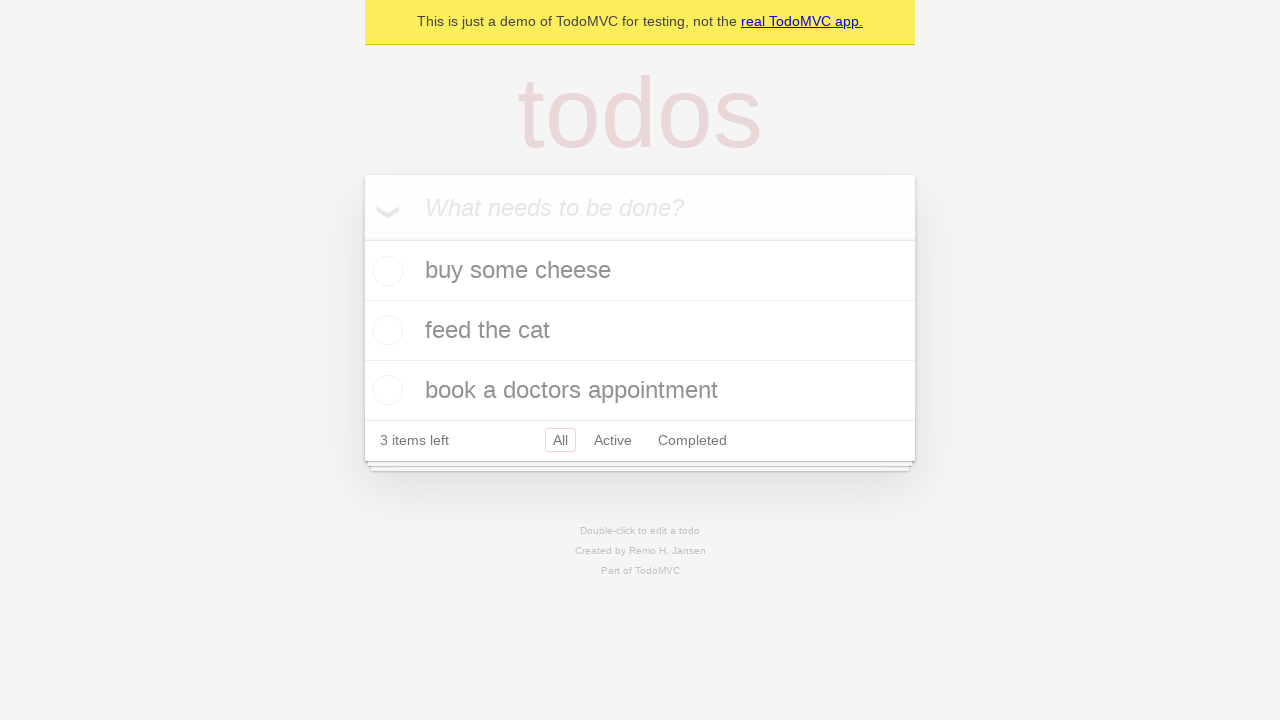

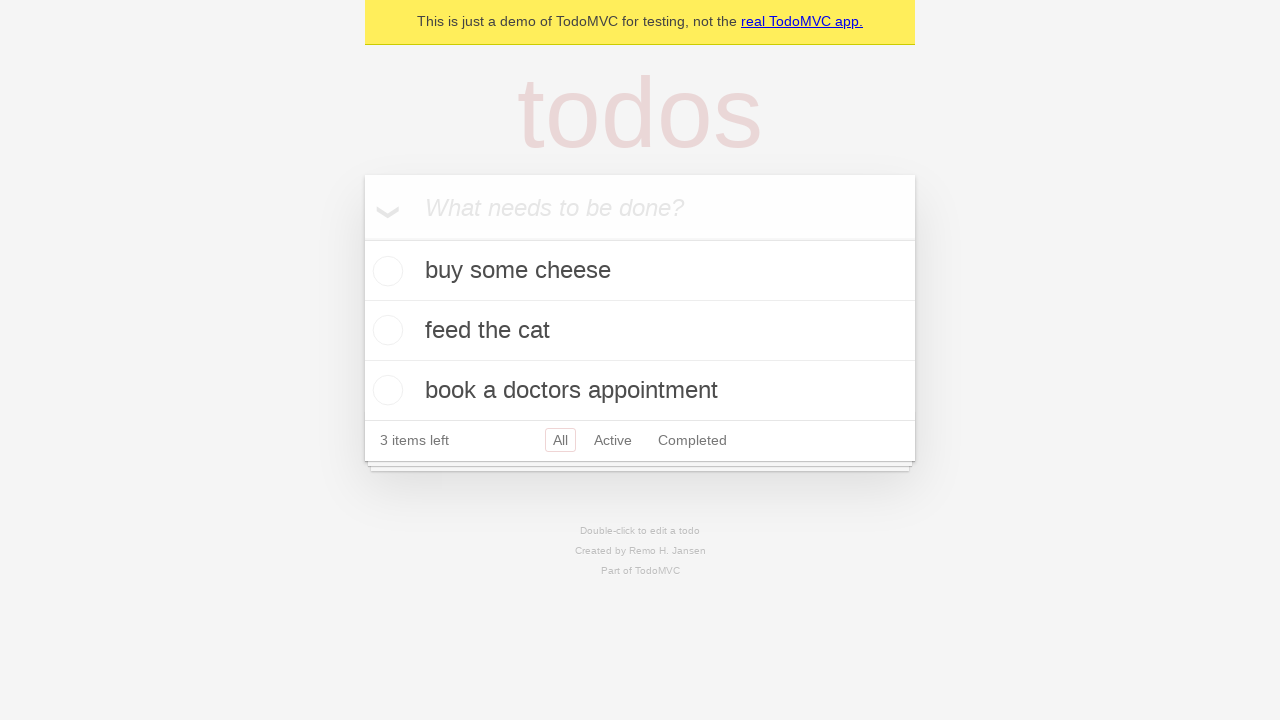